Tests editing a todo item by double-clicking, changing text, and pressing Enter

Starting URL: https://demo.playwright.dev/todomvc

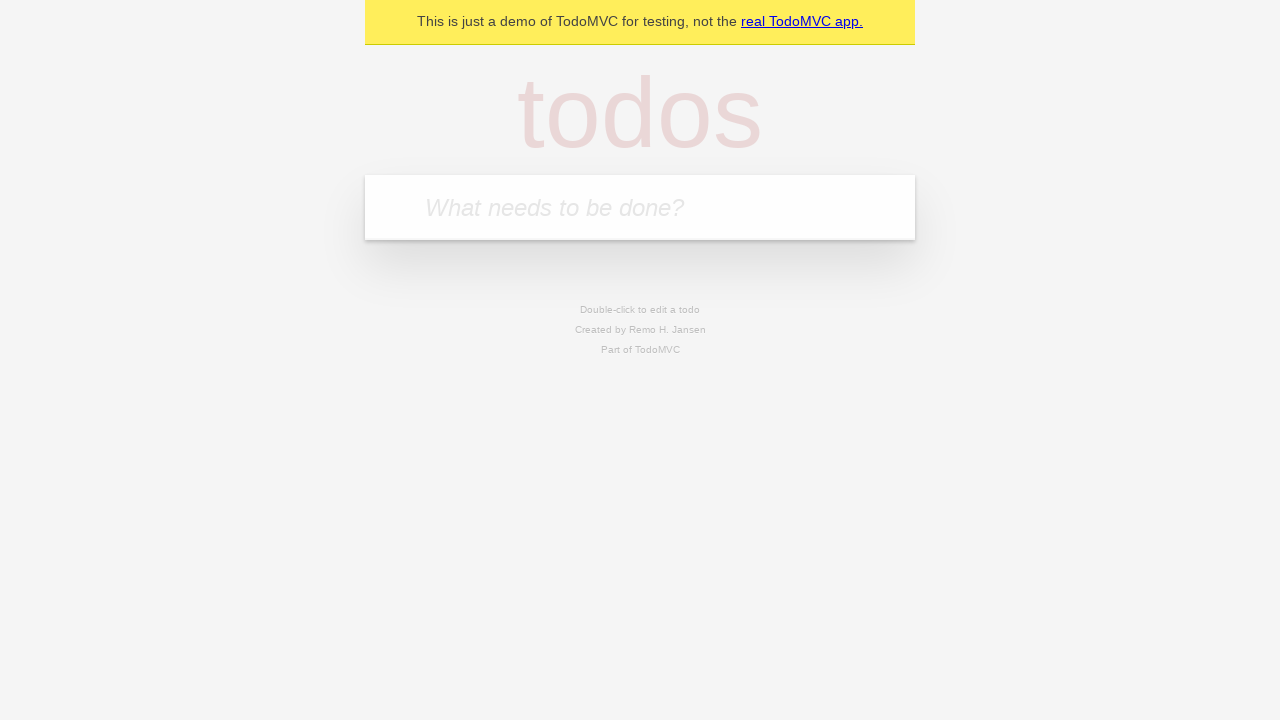

Located the 'What needs to be done?' input field
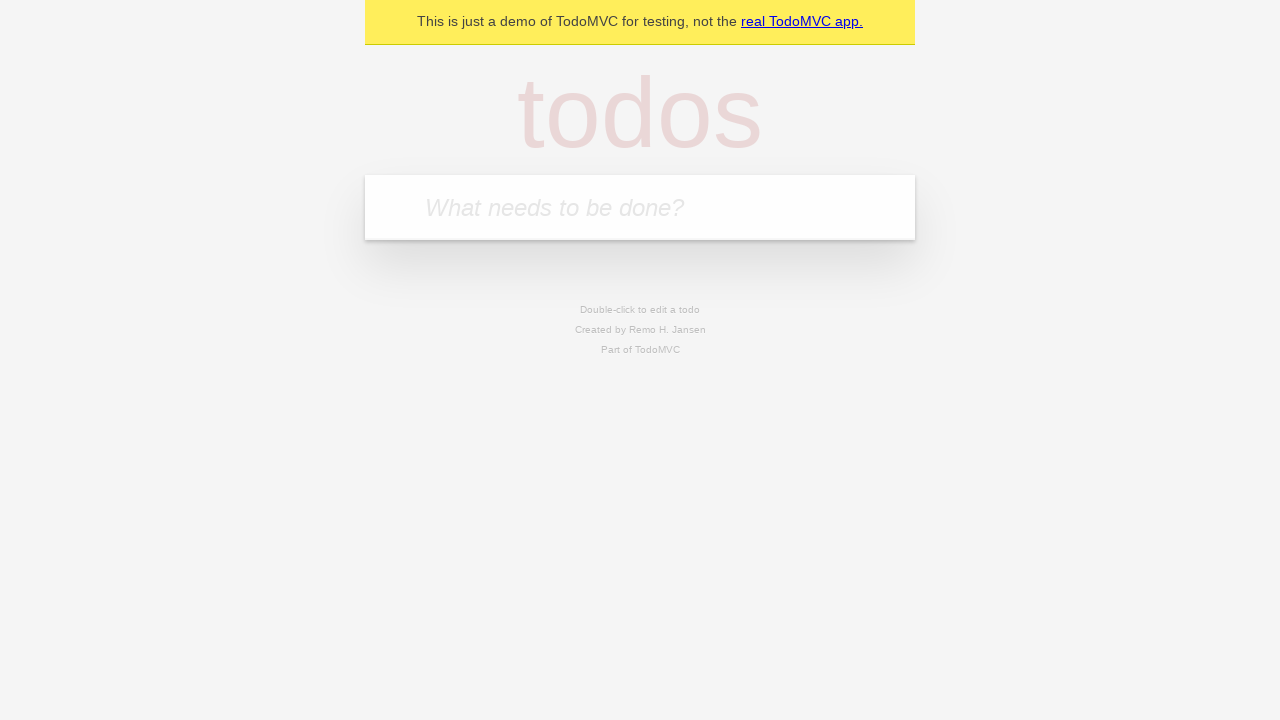

Filled todo input with 'buy some cheese' on internal:attr=[placeholder="What needs to be done?"i]
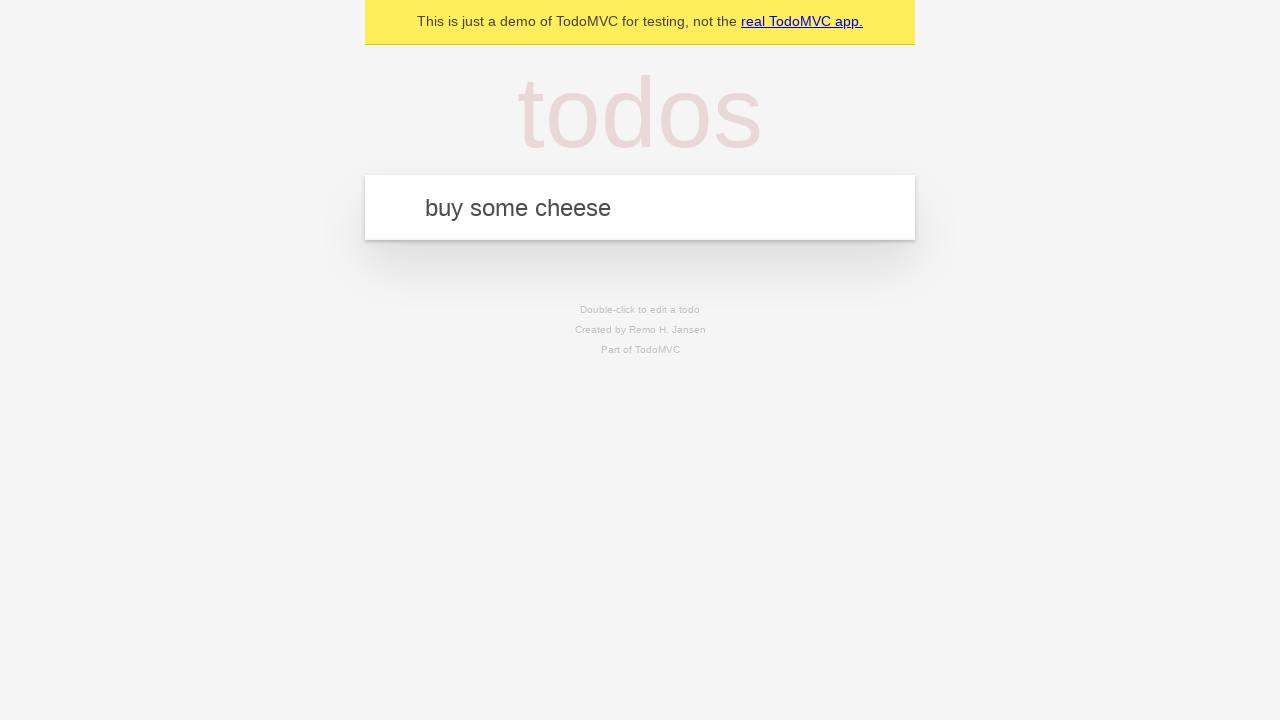

Pressed Enter to create todo 'buy some cheese' on internal:attr=[placeholder="What needs to be done?"i]
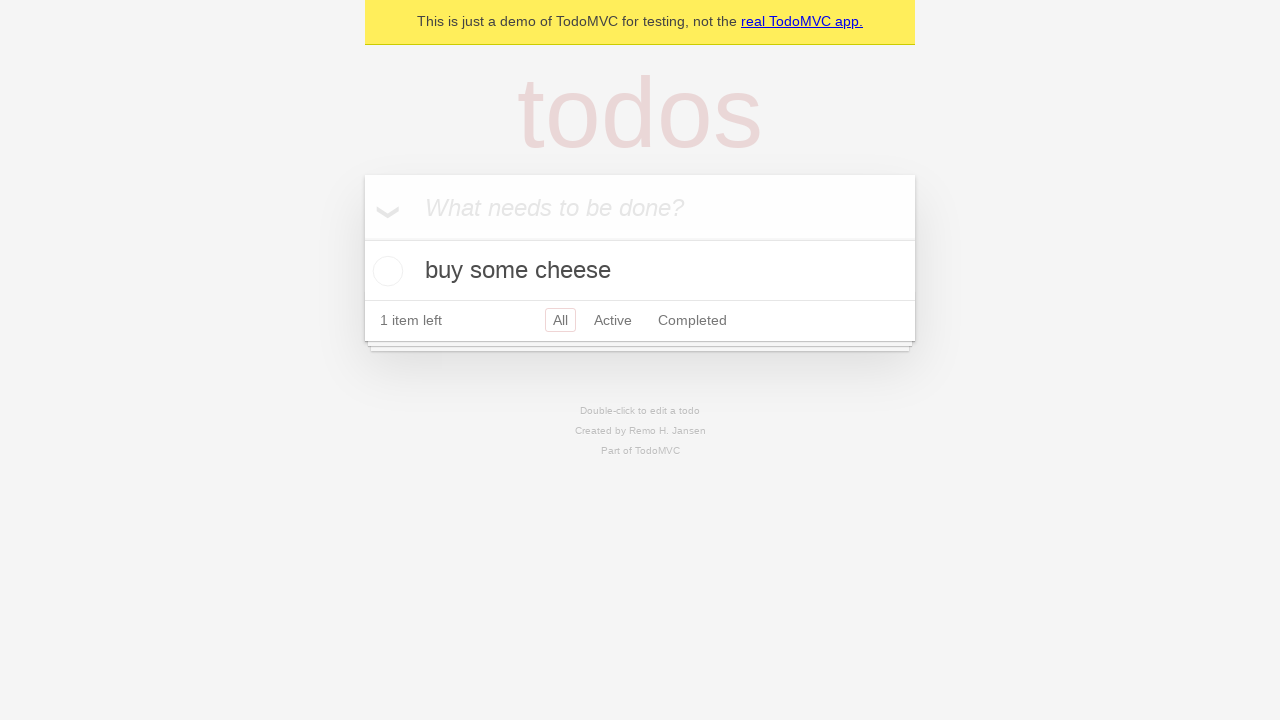

Filled todo input with 'feed the cat' on internal:attr=[placeholder="What needs to be done?"i]
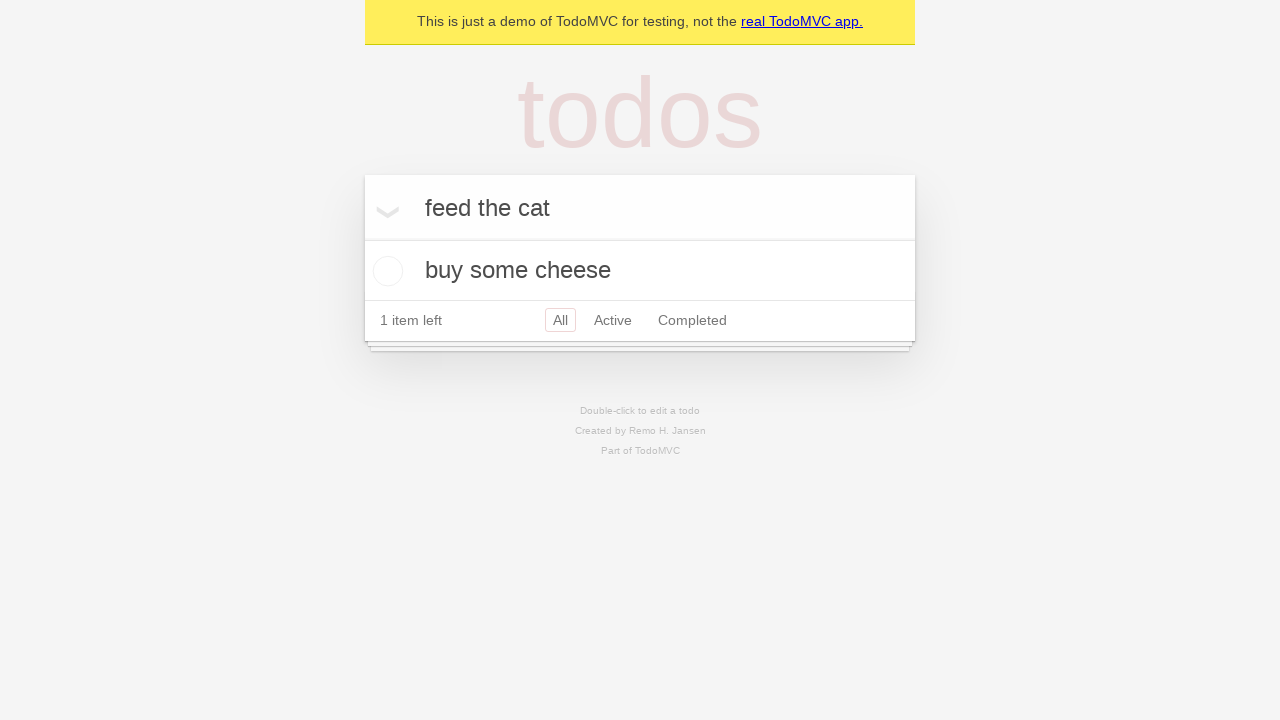

Pressed Enter to create todo 'feed the cat' on internal:attr=[placeholder="What needs to be done?"i]
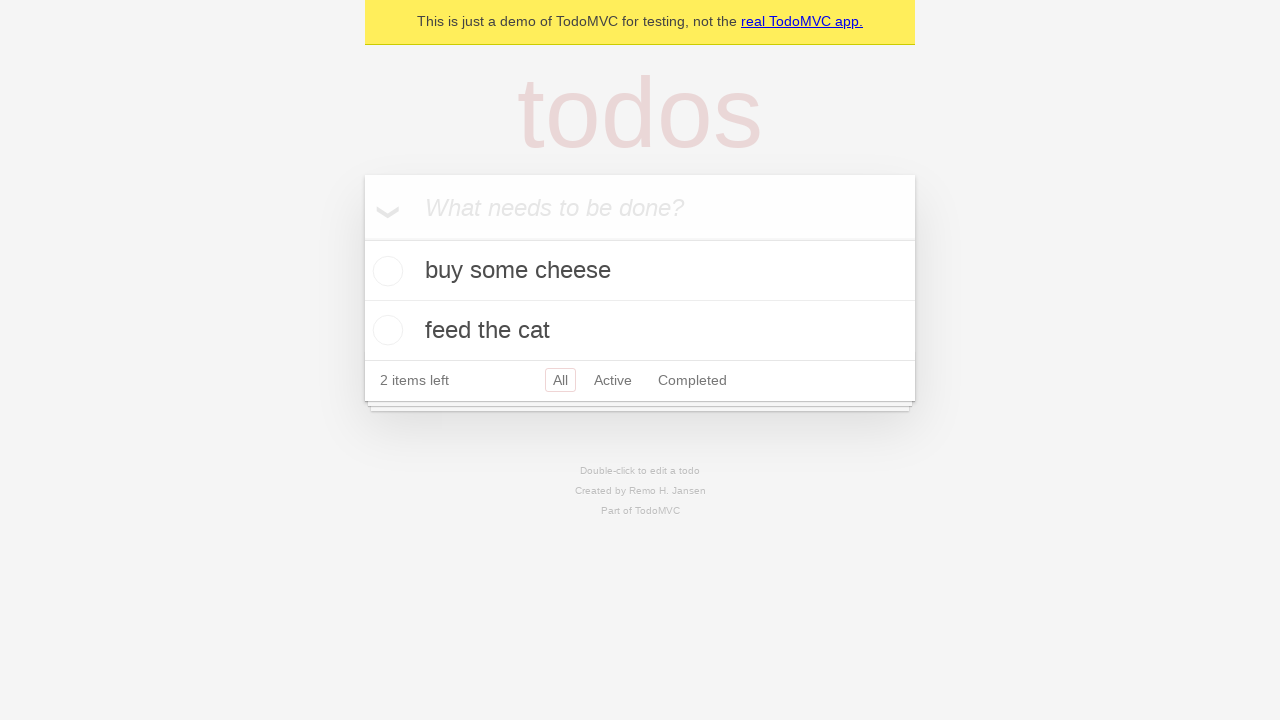

Filled todo input with 'book a doctors appointment' on internal:attr=[placeholder="What needs to be done?"i]
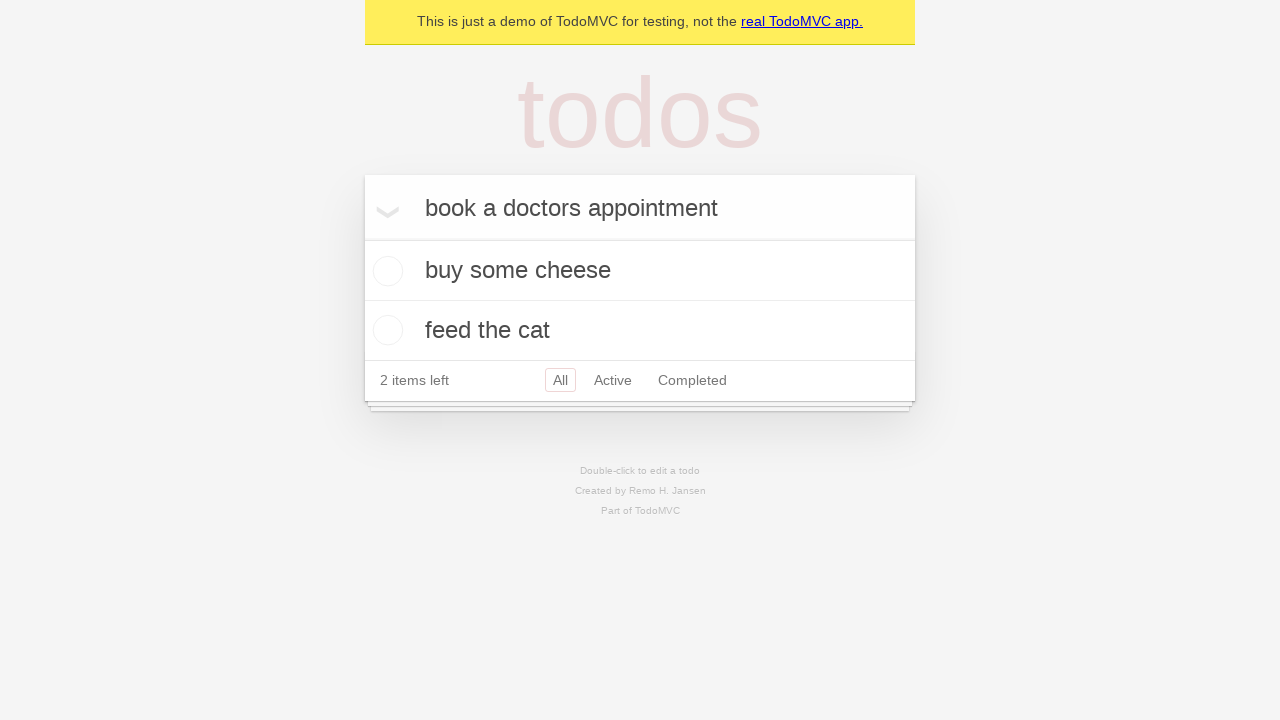

Pressed Enter to create todo 'book a doctors appointment' on internal:attr=[placeholder="What needs to be done?"i]
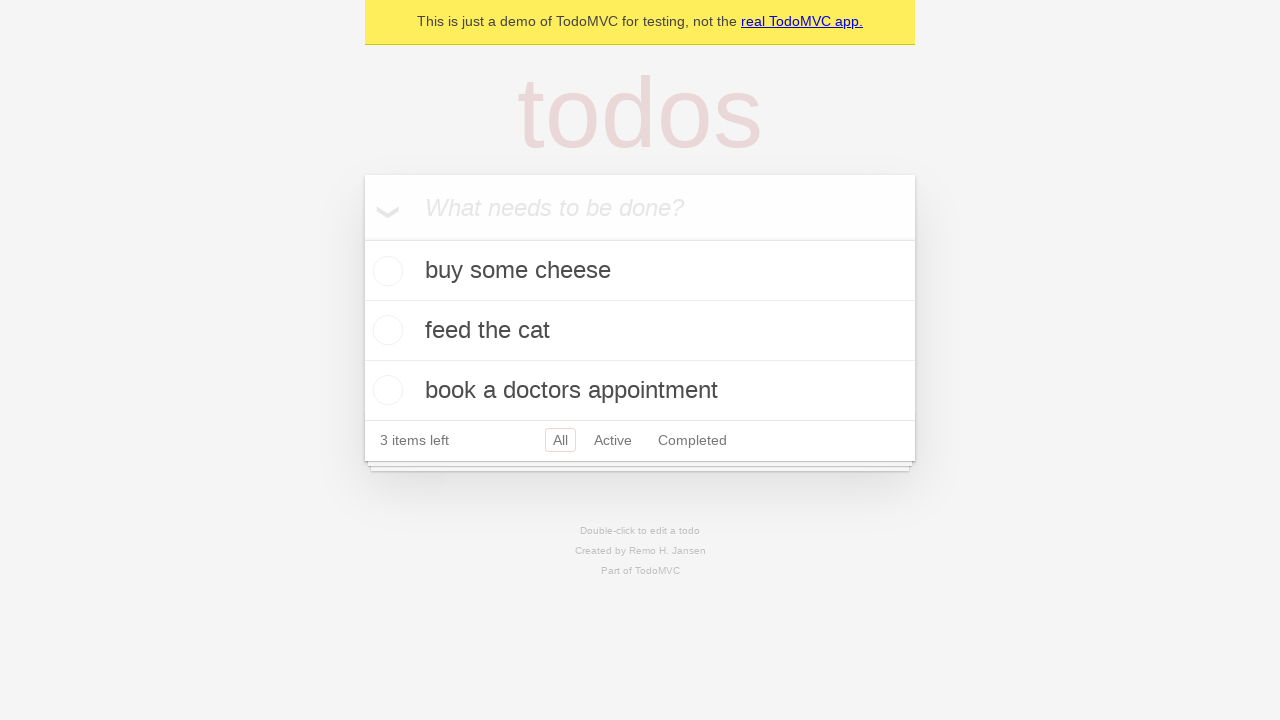

Waited for todo items to load
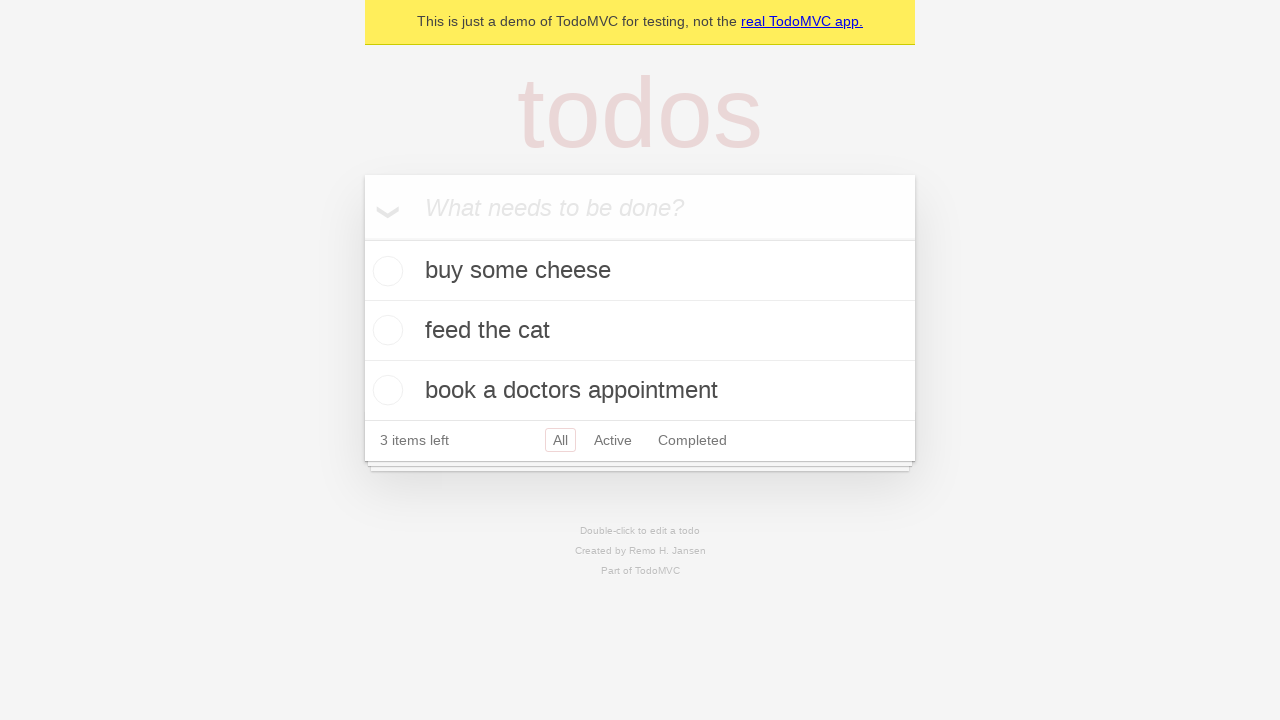

Located the second todo item
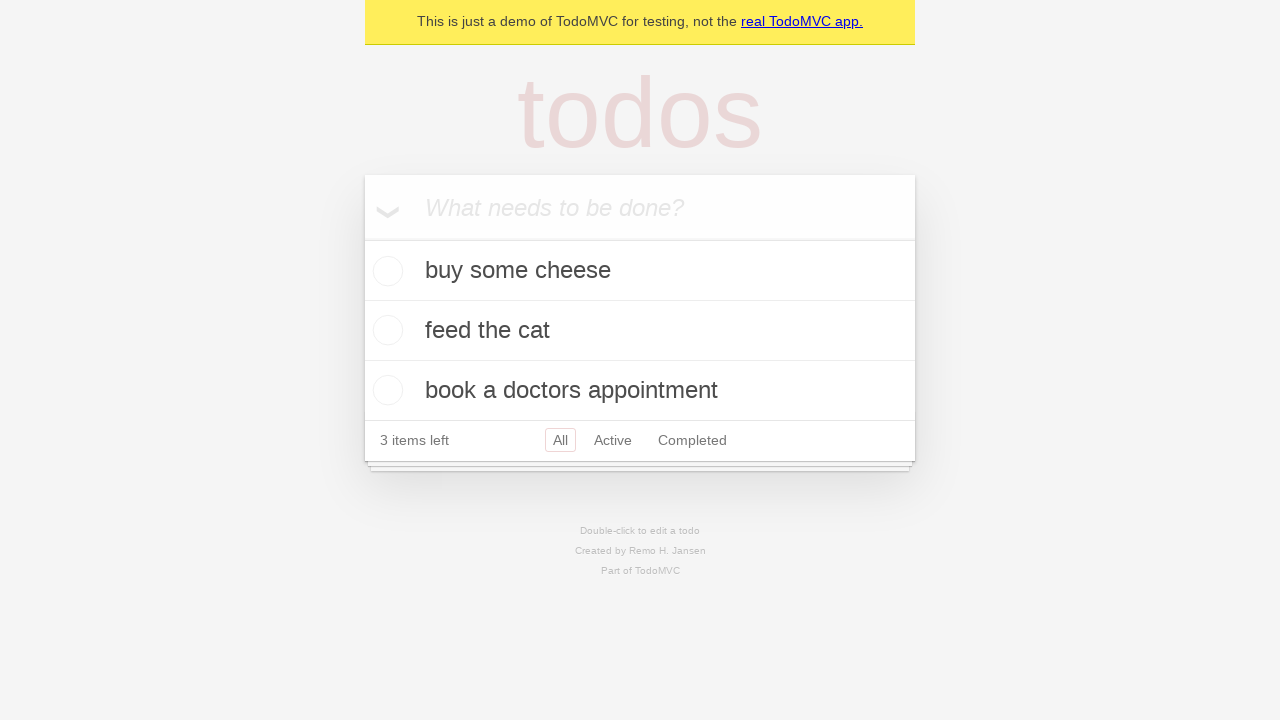

Double-clicked the second todo to enter edit mode at (640, 331) on internal:testid=[data-testid="todo-item"s] >> nth=1
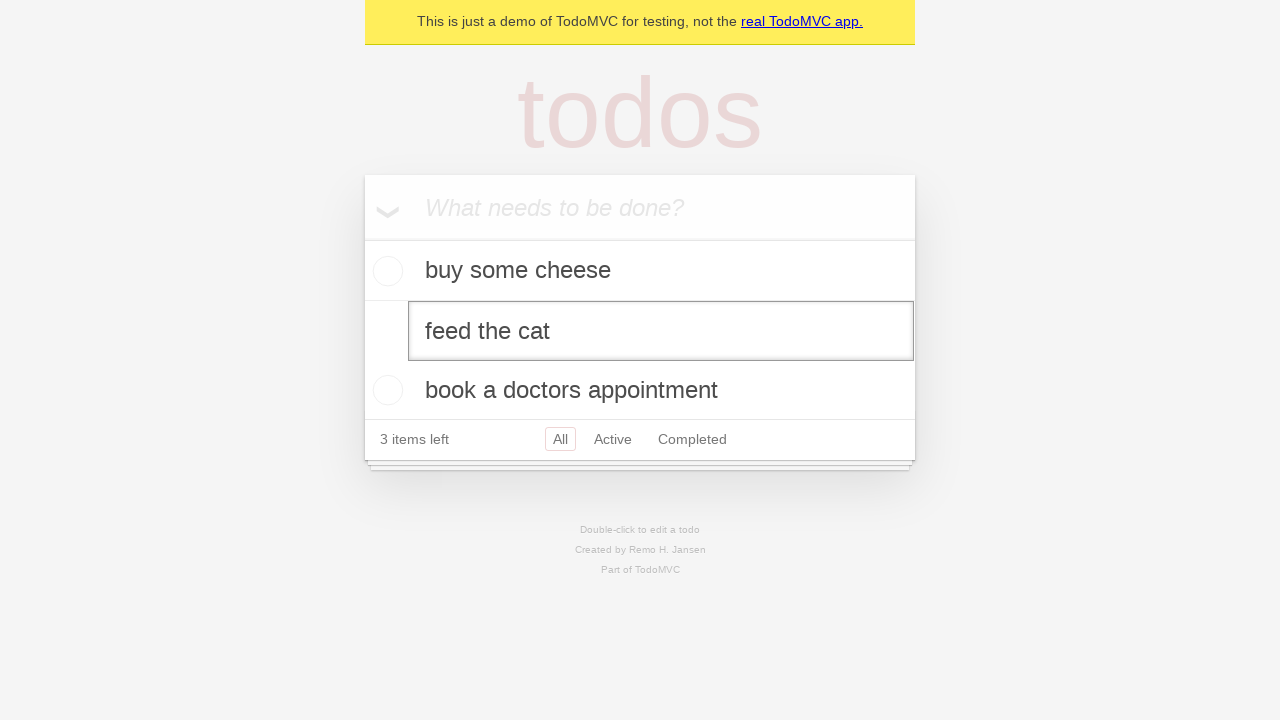

Located the edit textbox for the todo
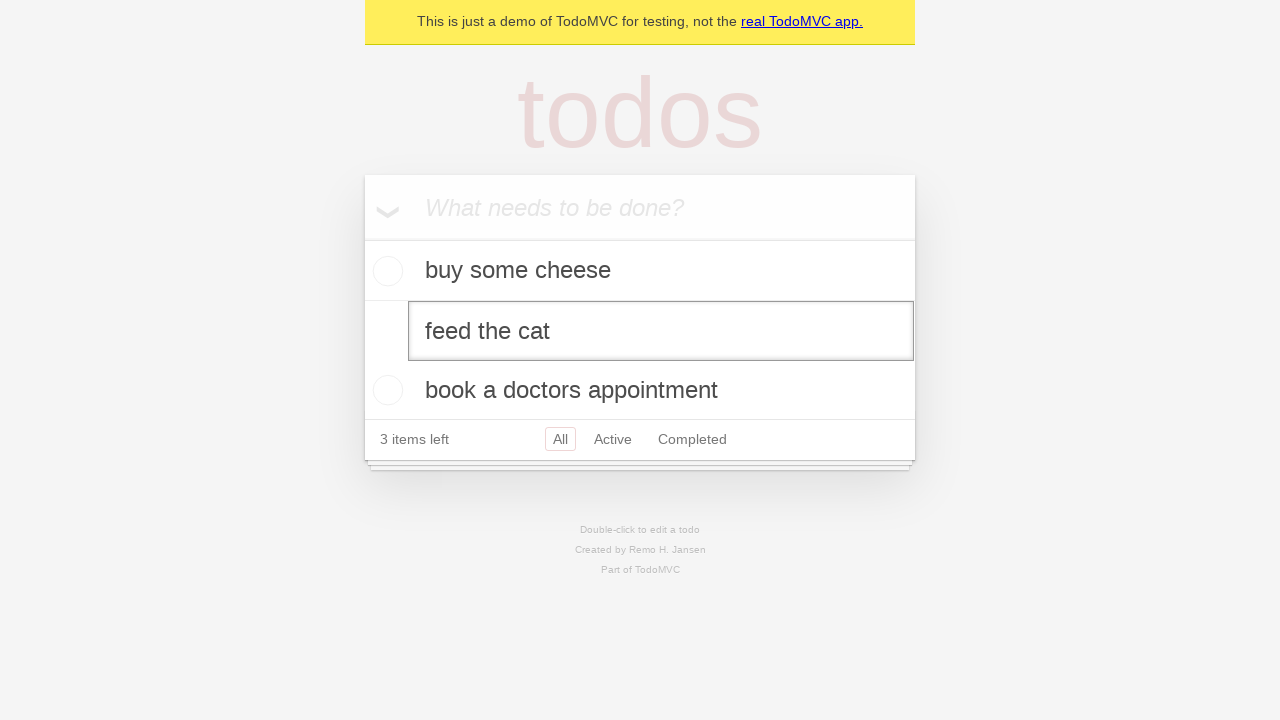

Changed todo text to 'buy some sausages' on internal:testid=[data-testid="todo-item"s] >> nth=1 >> internal:role=textbox[nam
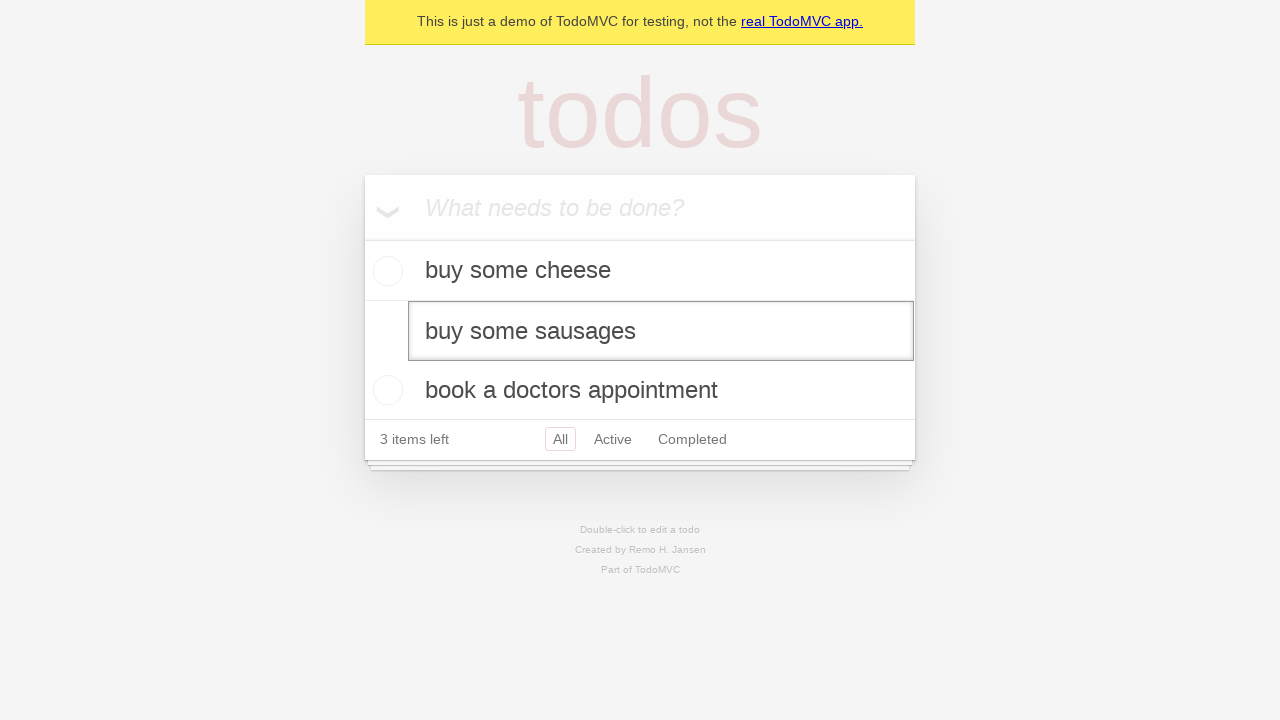

Pressed Enter to confirm the edit on internal:testid=[data-testid="todo-item"s] >> nth=1 >> internal:role=textbox[nam
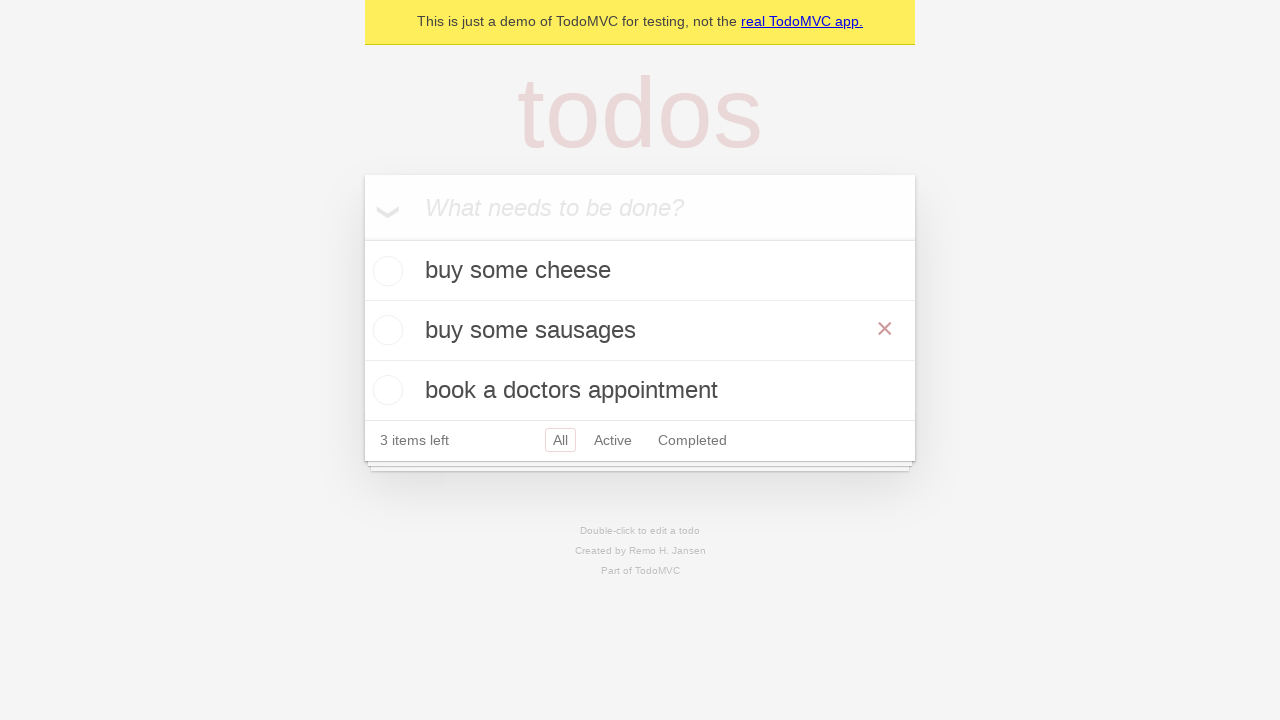

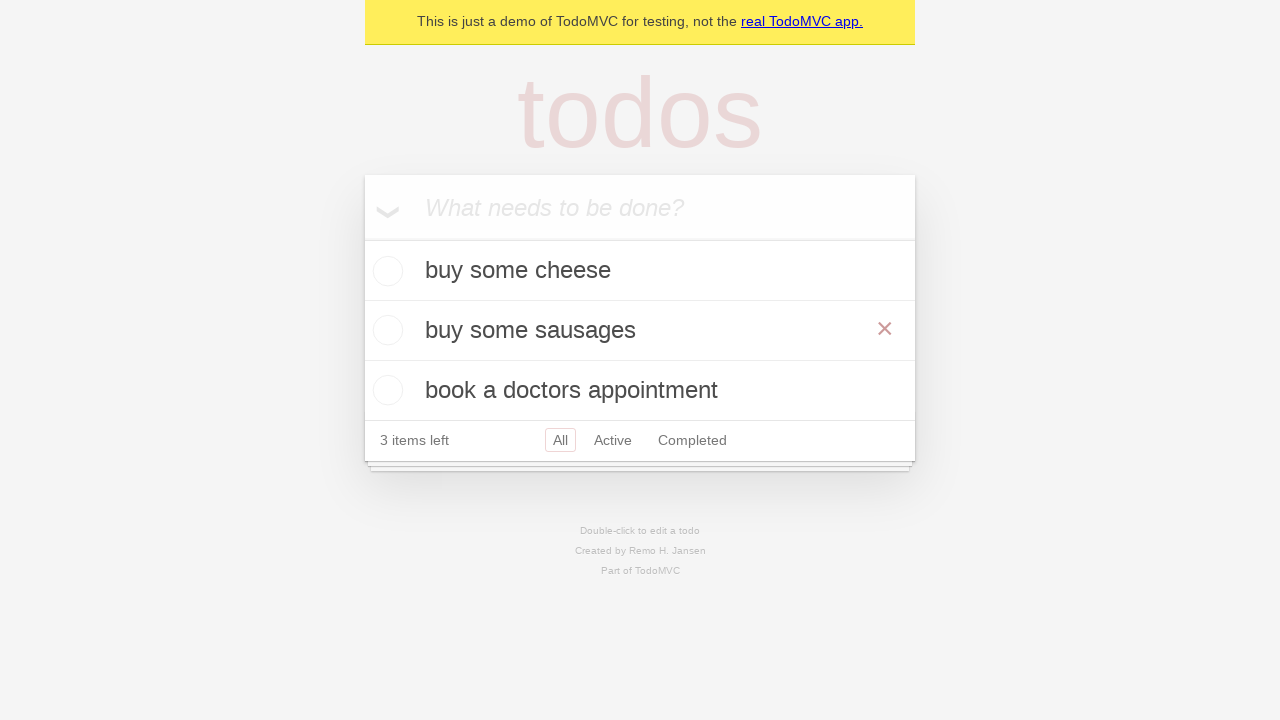